Tests various mouse click actions including simple click, double click, and right click on different buttons

Starting URL: https://demoqa.com/buttons

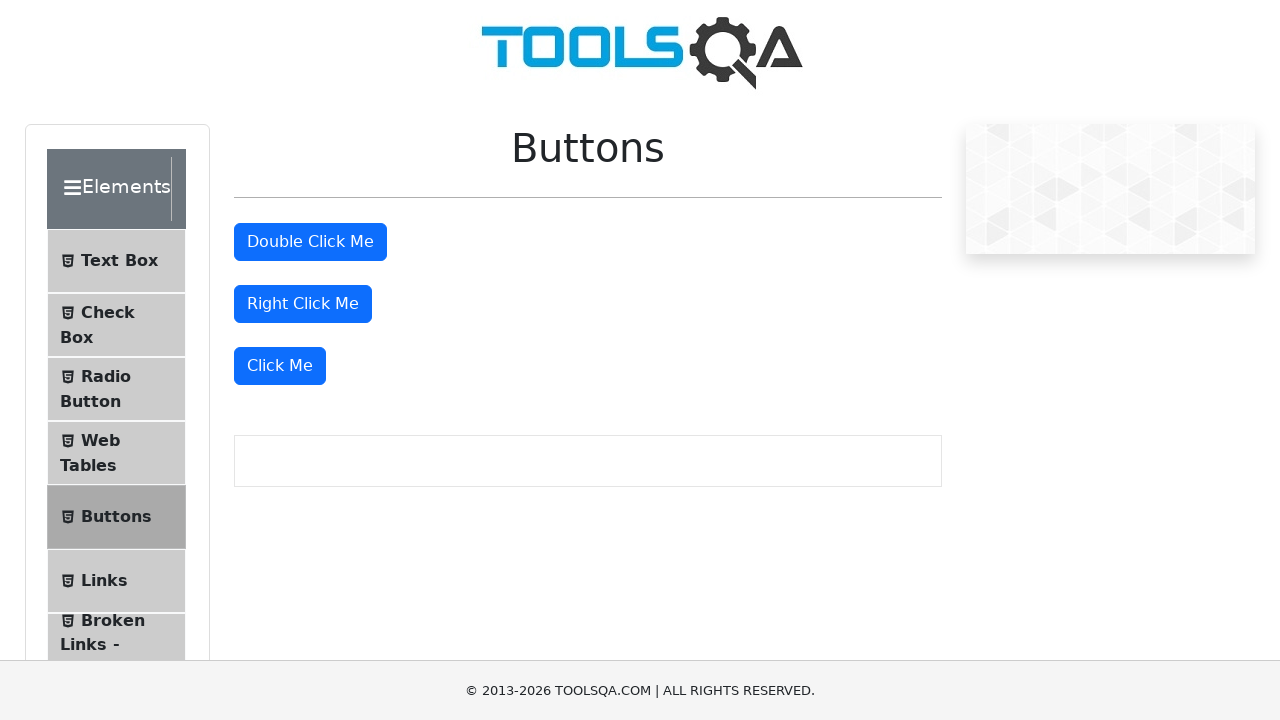

Page loaded and DOM content rendered
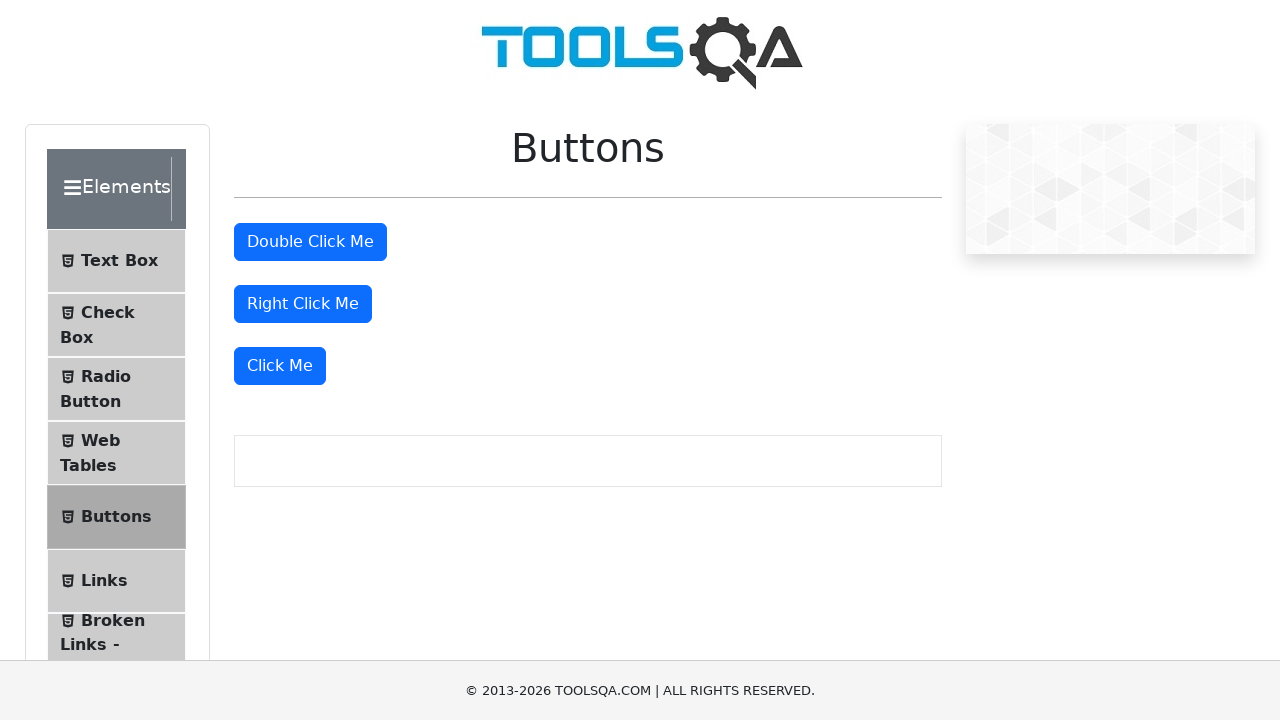

Performed simple click on 'Click Me' button at (280, 366) on internal:role=button[name="Click Me"s]
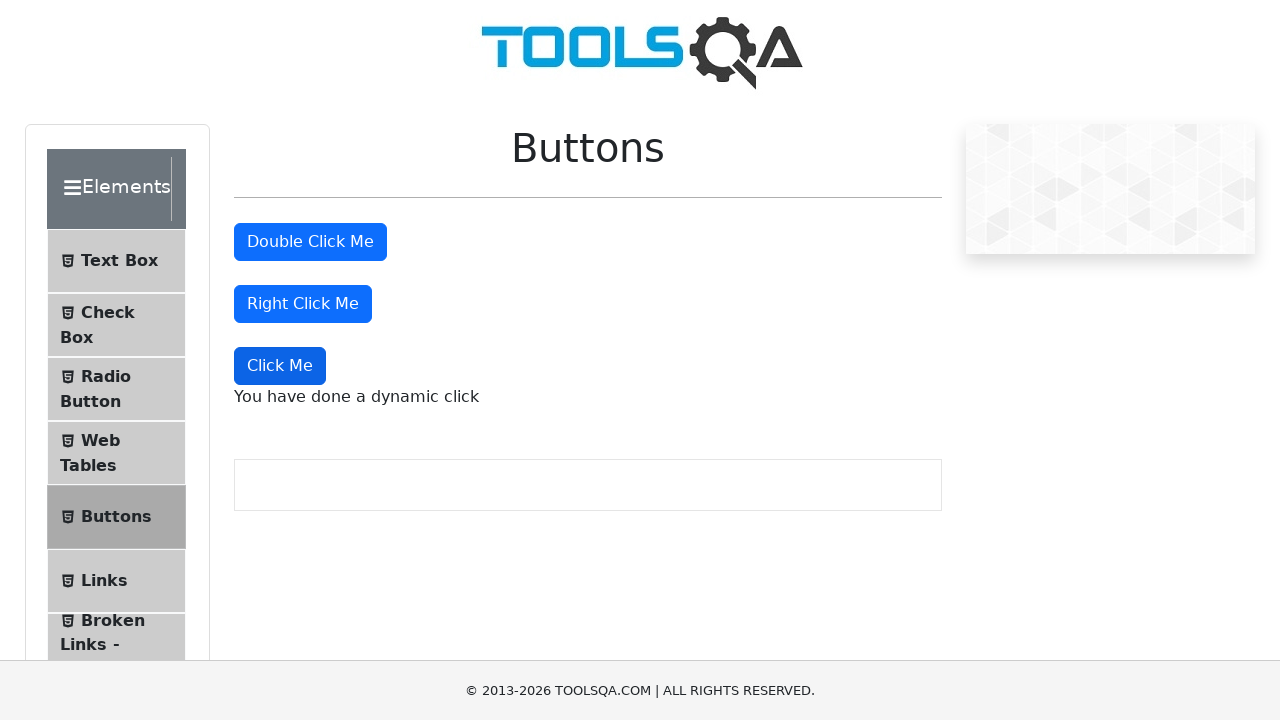

Performed double click on the double click button at (310, 242) on #doubleClickBtn
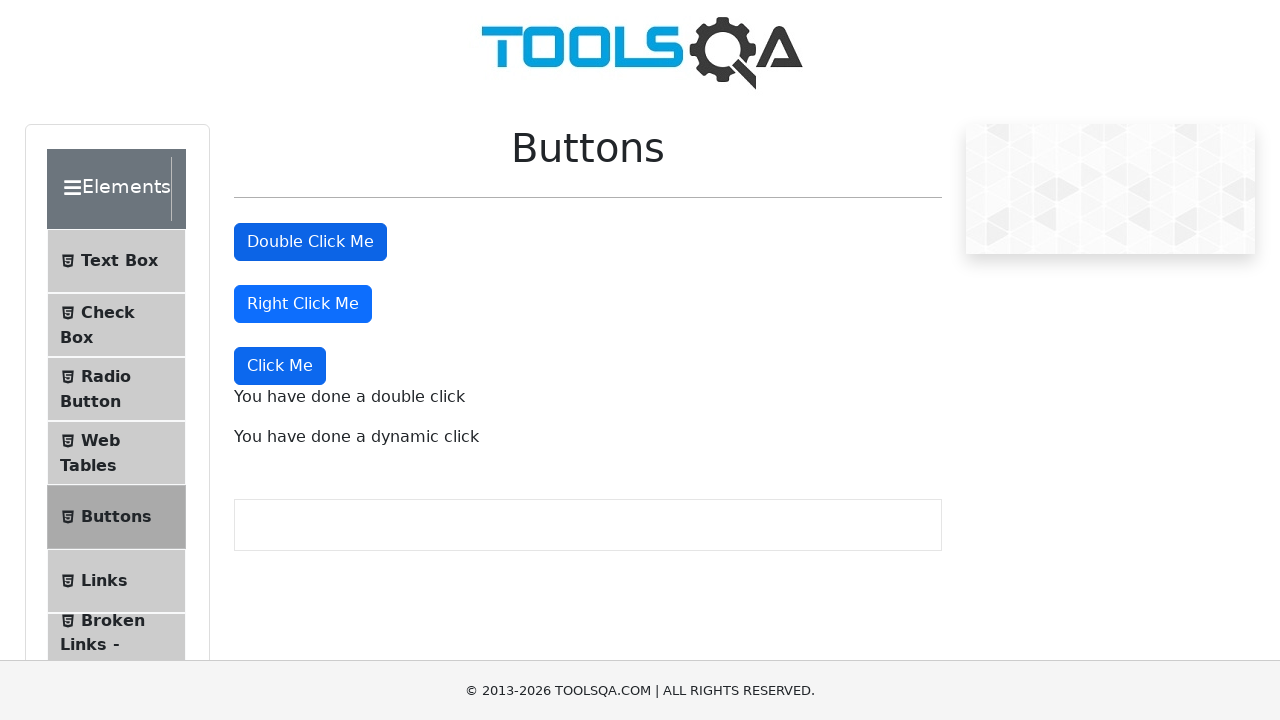

Performed right click on the right click button at (303, 304) on #rightClickBtn
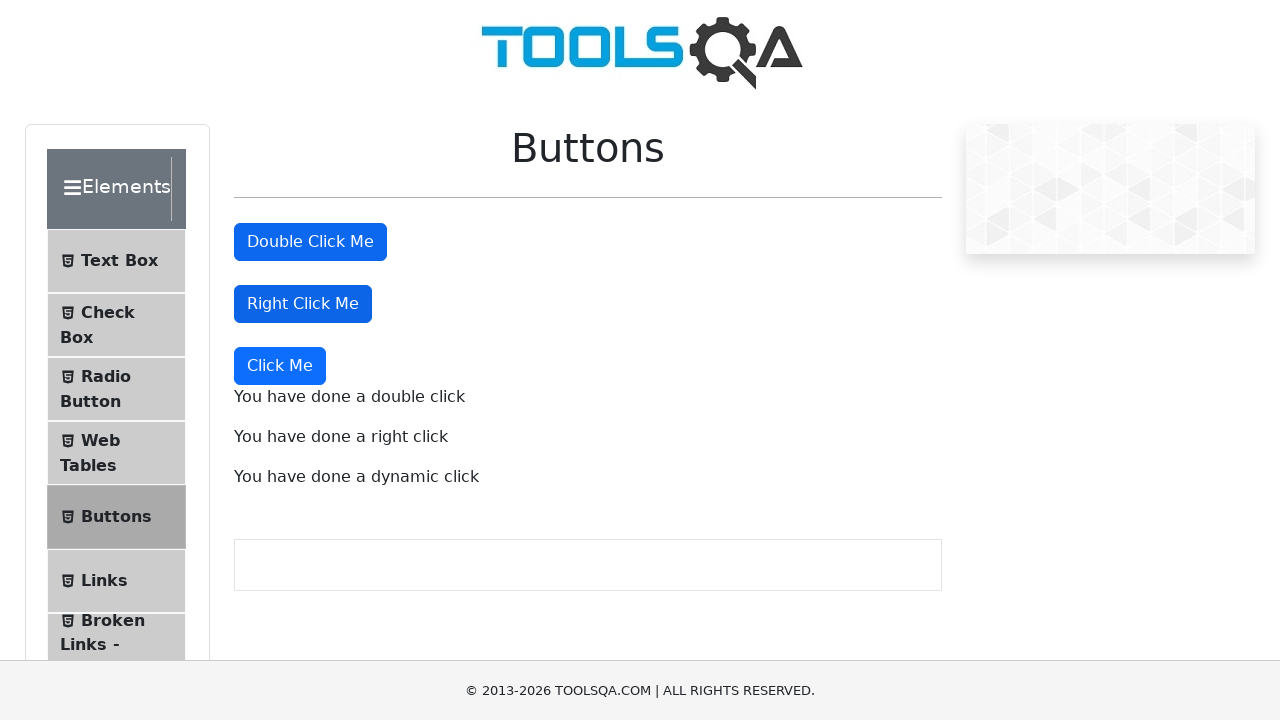

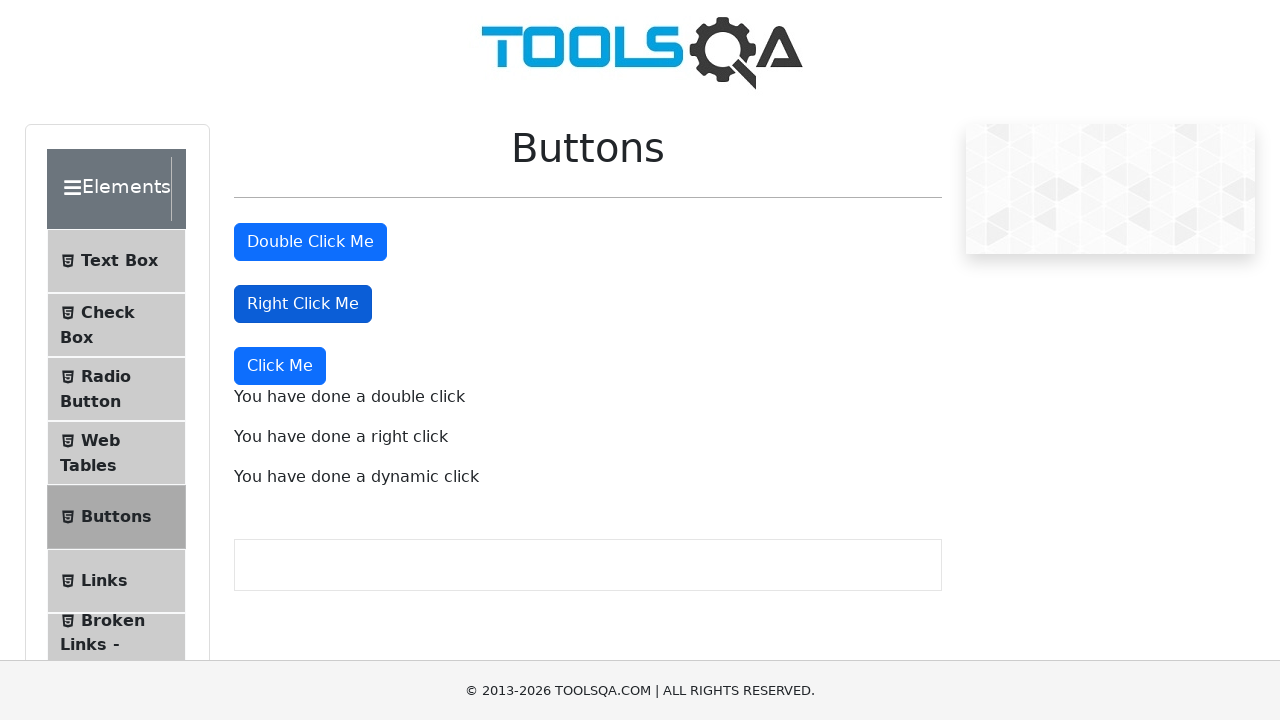